Tests checkbox functionality by locating two checkboxes and clicking on them if they are not already selected

Starting URL: https://the-internet.herokuapp.com/checkboxes

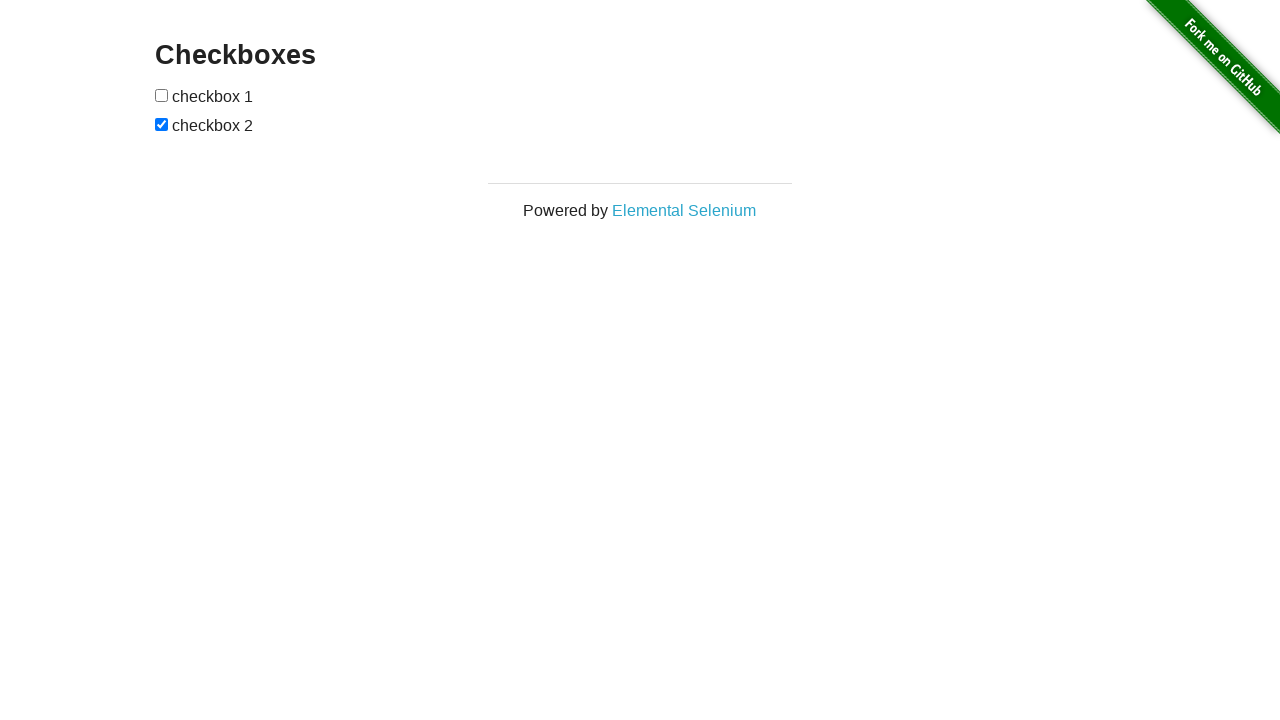

Navigated to checkbox test page
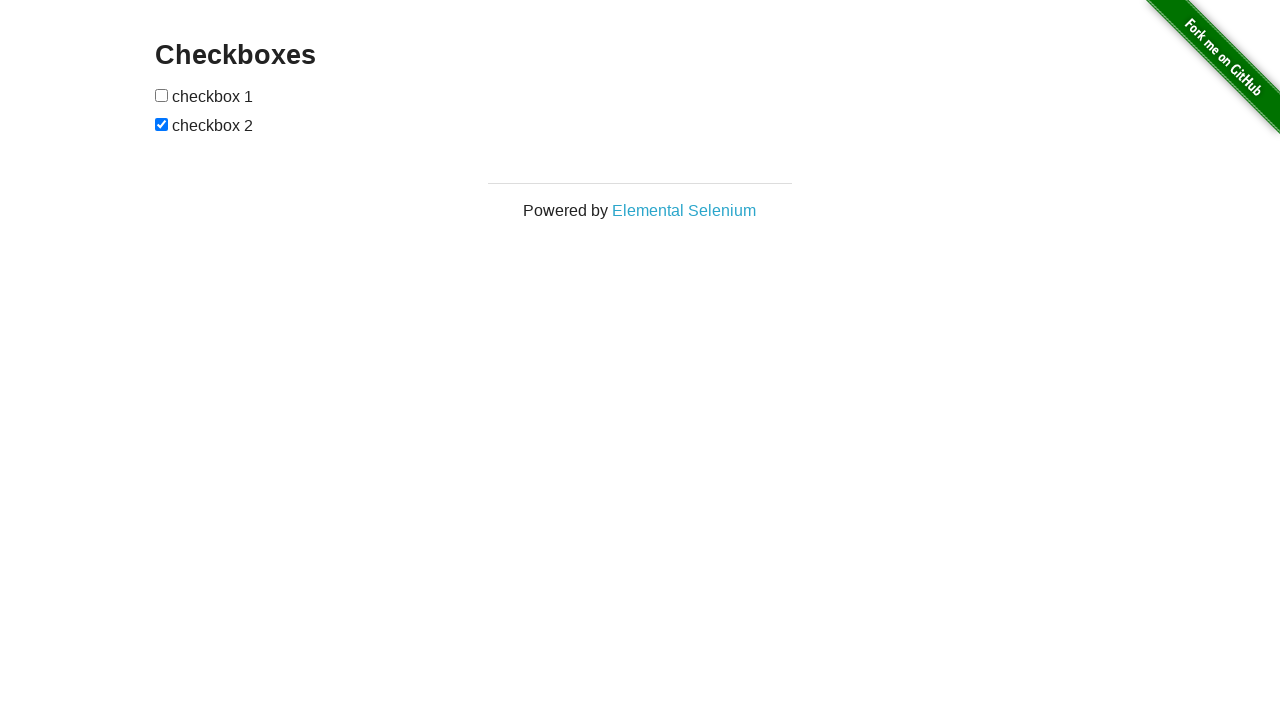

Located first checkbox element
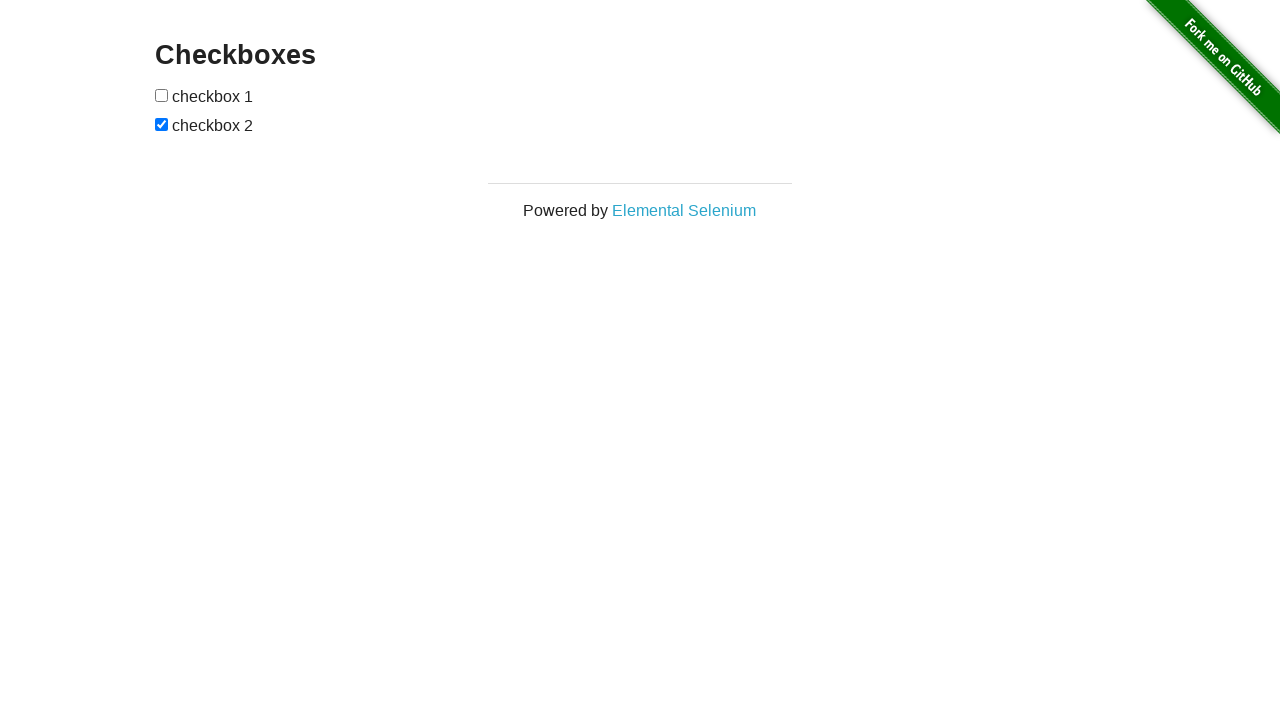

Located second checkbox element
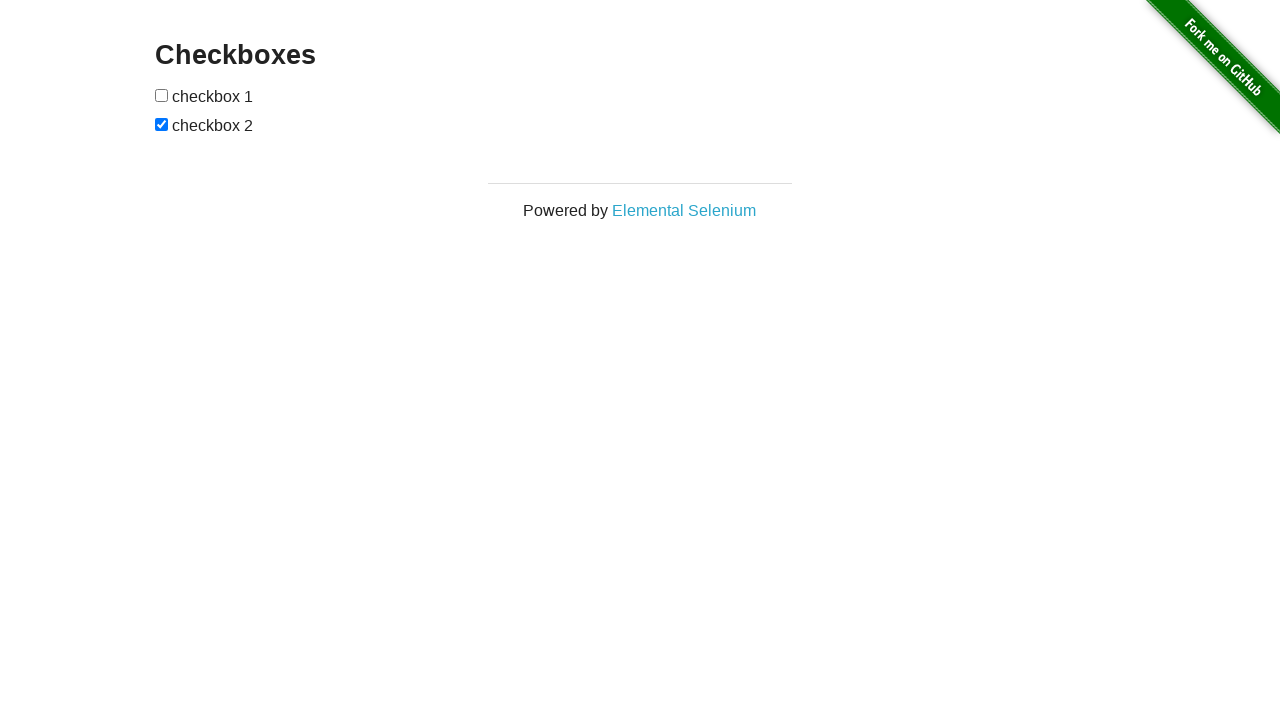

Clicked first checkbox as it was not selected at (162, 95) on (//input[@type='checkbox'])[1]
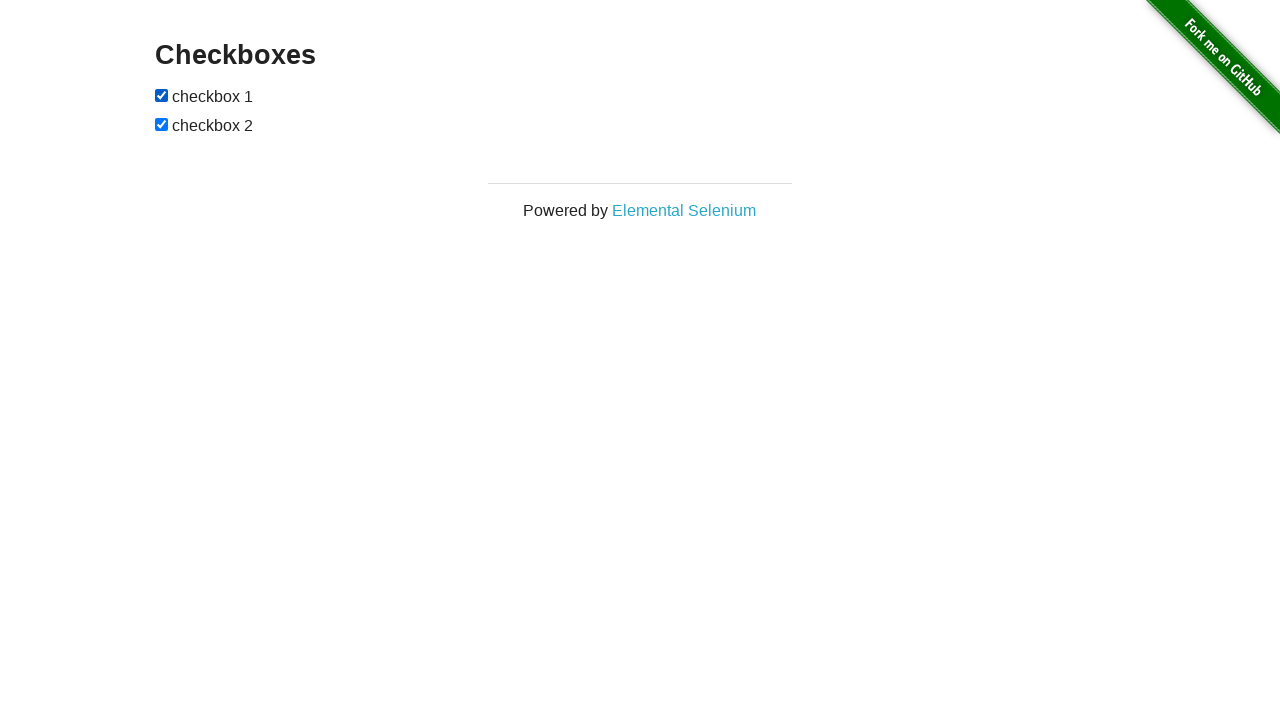

Second checkbox was already selected, no action needed
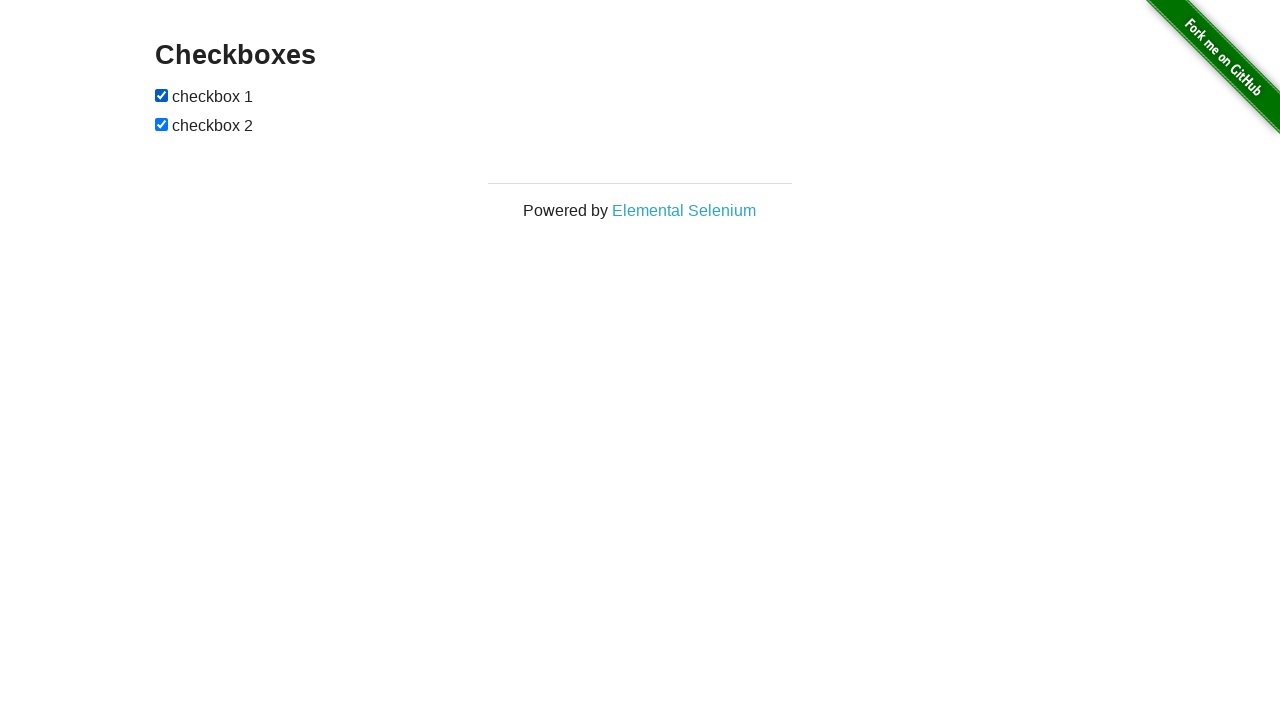

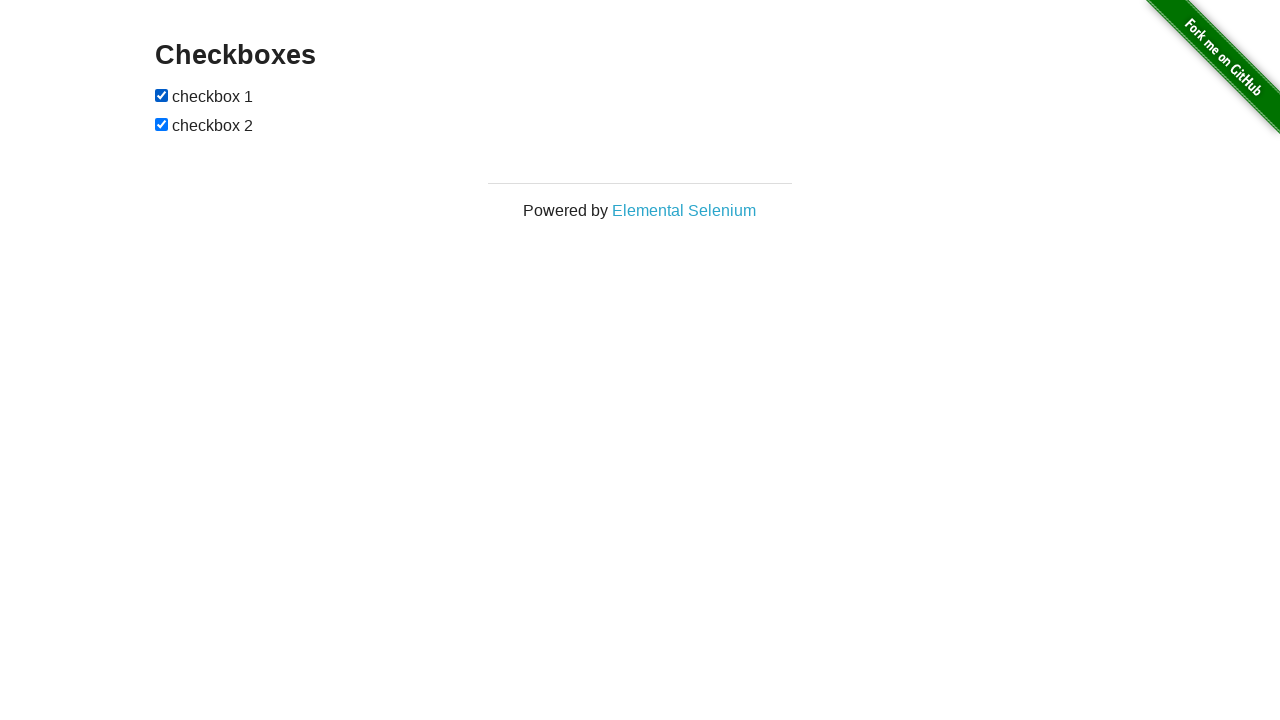